Tests dynamic dropdown selection on a flight booking practice site by selecting origin station (AIP), destination station (BHO), picking a date from the calendar, and selecting the round trip option.

Starting URL: https://rahulshettyacademy.com/dropdownsPractise/

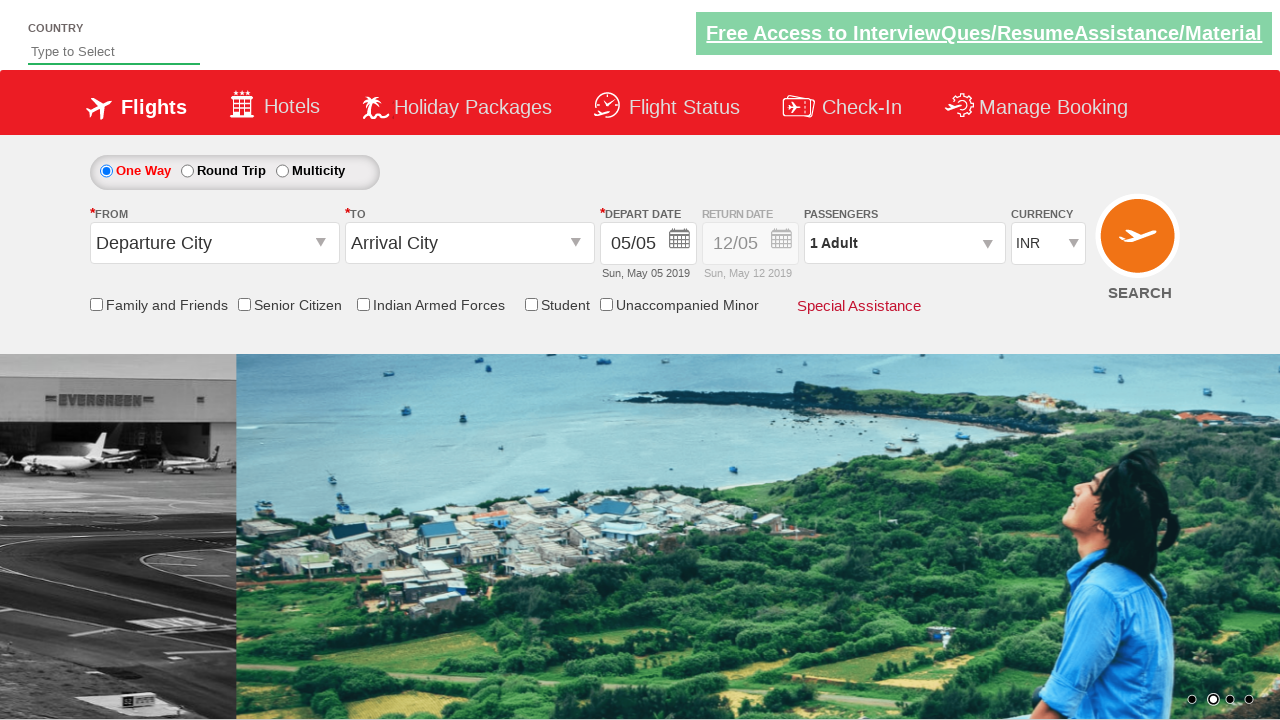

Clicked on origin station dropdown at (323, 244) on #ctl00_mainContent_ddl_originStation1_CTXTaction
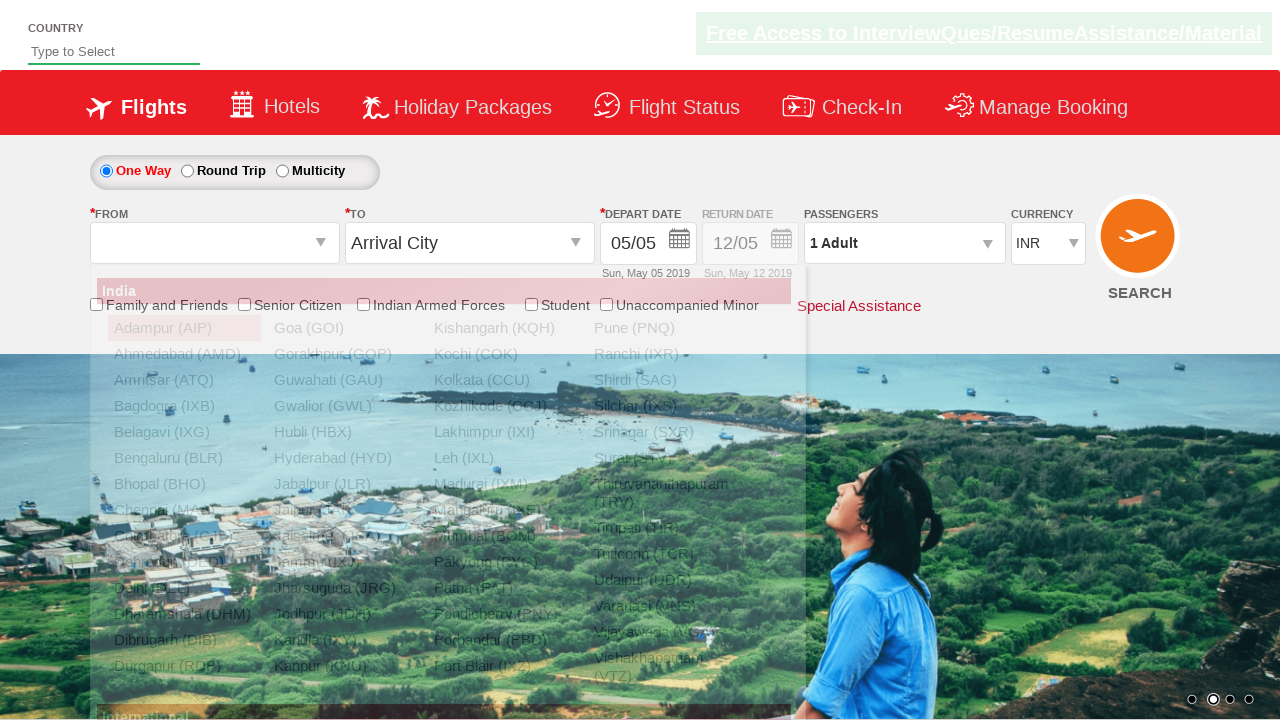

Origin station dropdown appeared with AIP option visible
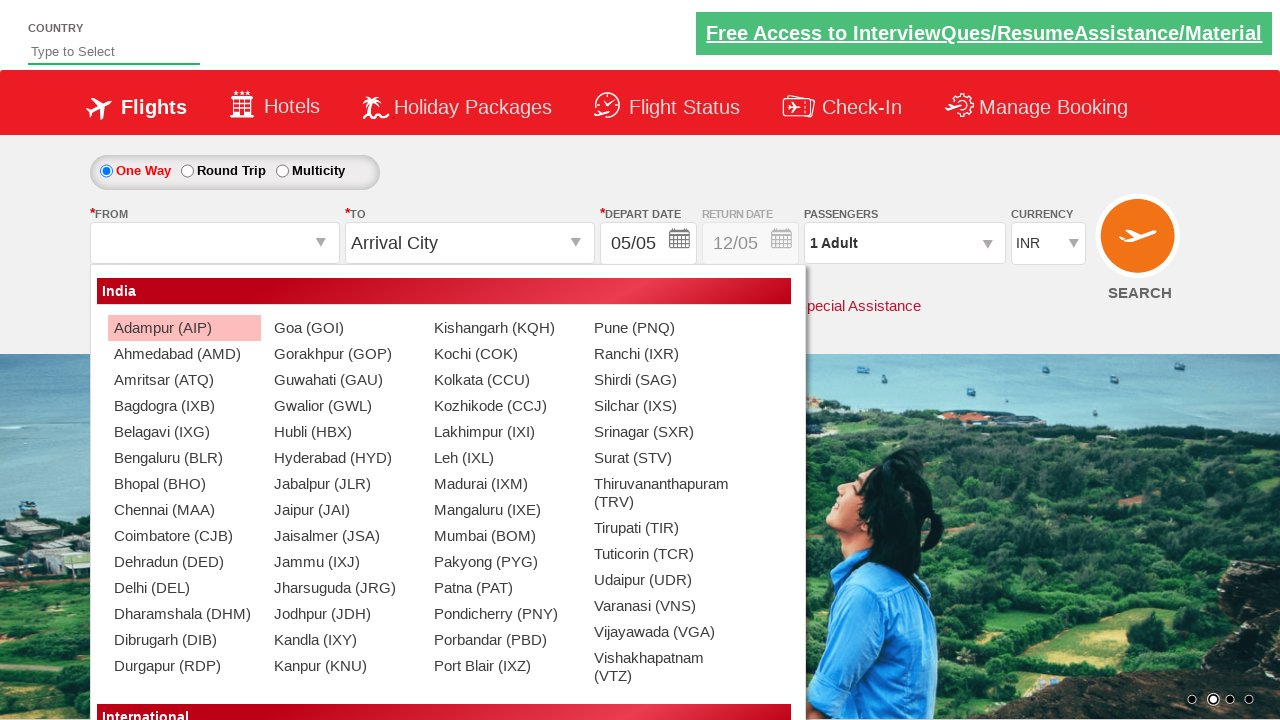

Selected AIP as origin station at (184, 328) on xpath=//div[@id='glsctl00_mainContent_ddl_originStation1_CTNR']//a[@value='AIP']
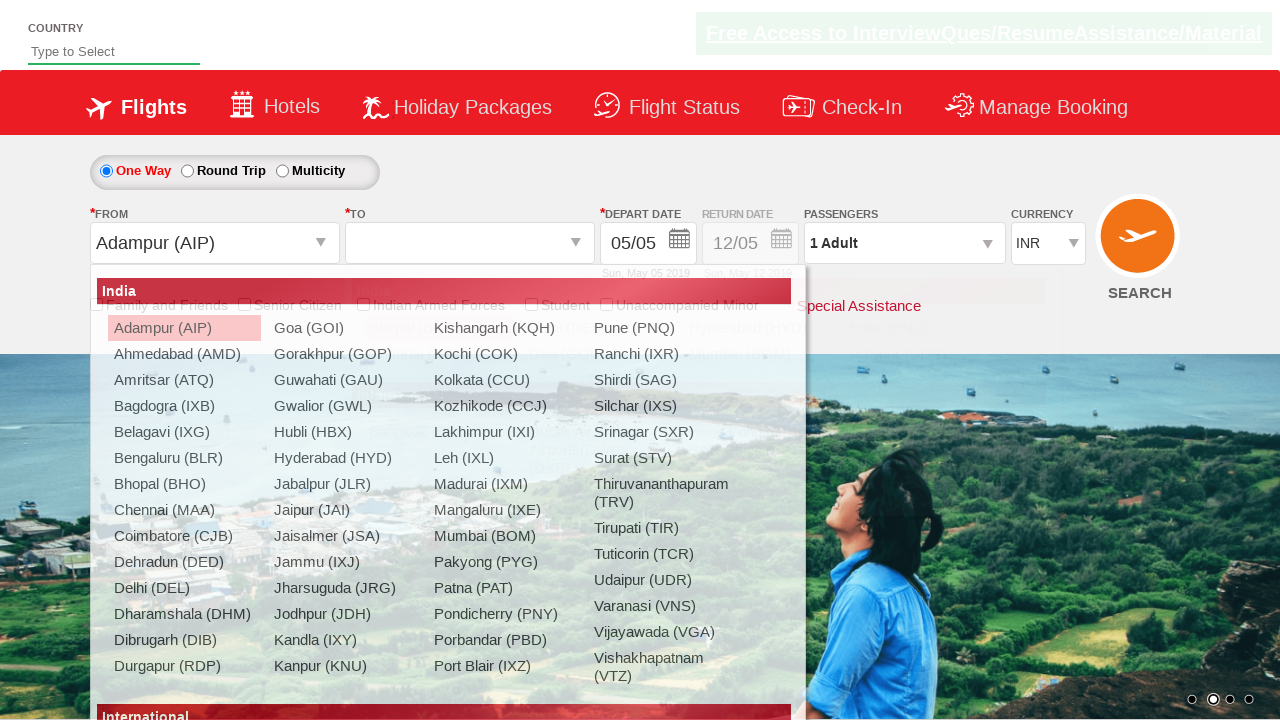

Waited for destination dropdown to be ready
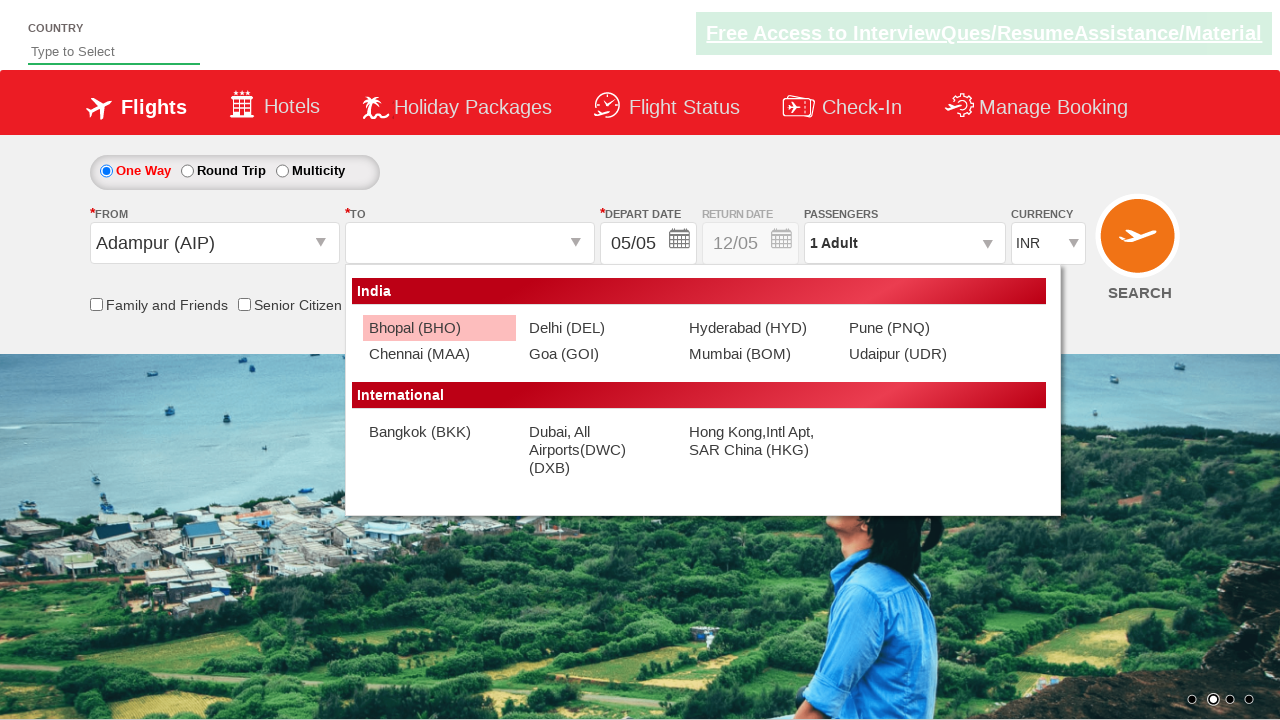

Selected BHO as destination station at (439, 328) on xpath=//div[@id='glsctl00_mainContent_ddl_destinationStation1_CTNR']//a[@value='
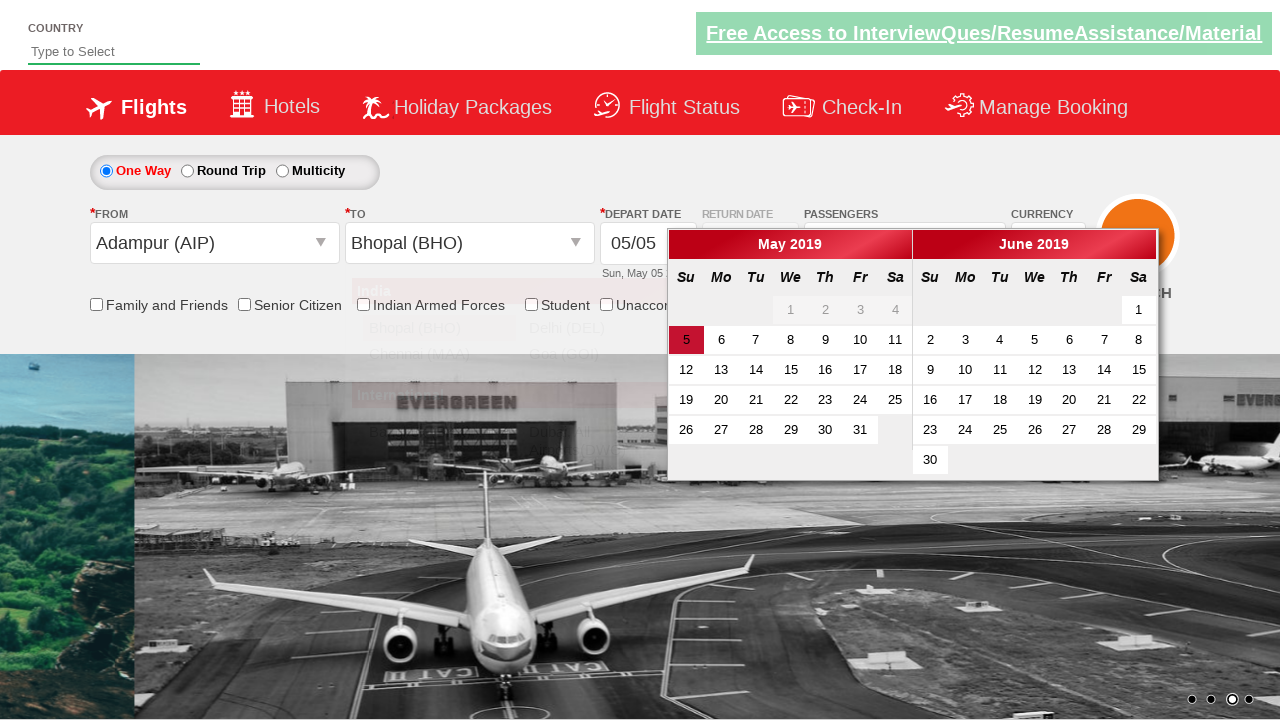

Selected date from calendar at (686, 340) on .ui-state-default.ui-state-active
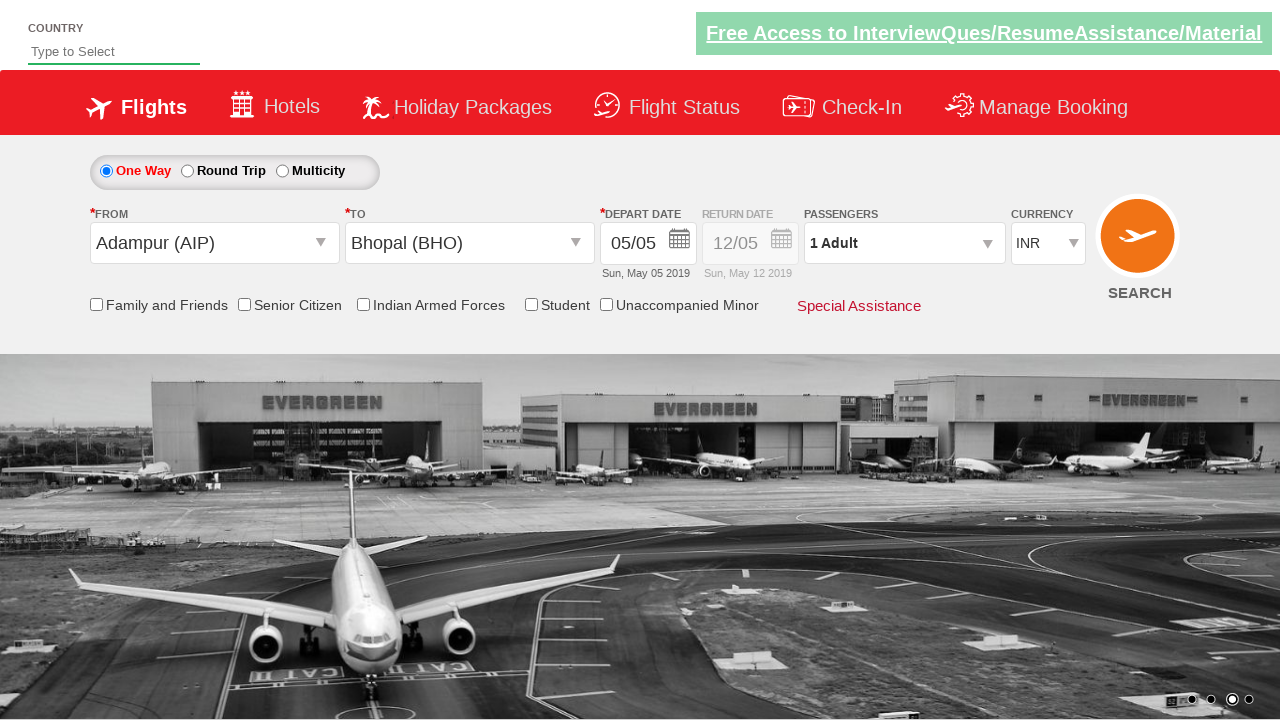

Selected round trip option at (187, 171) on #ctl00_mainContent_rbtnl_Trip_1
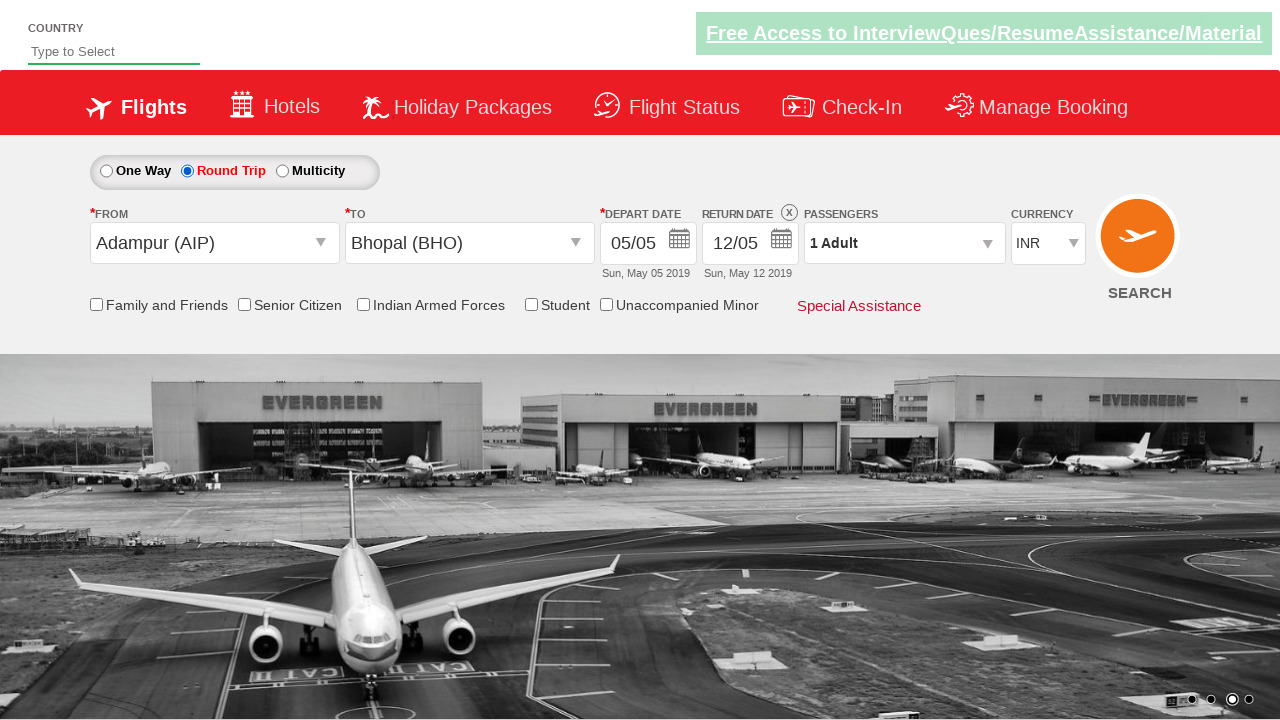

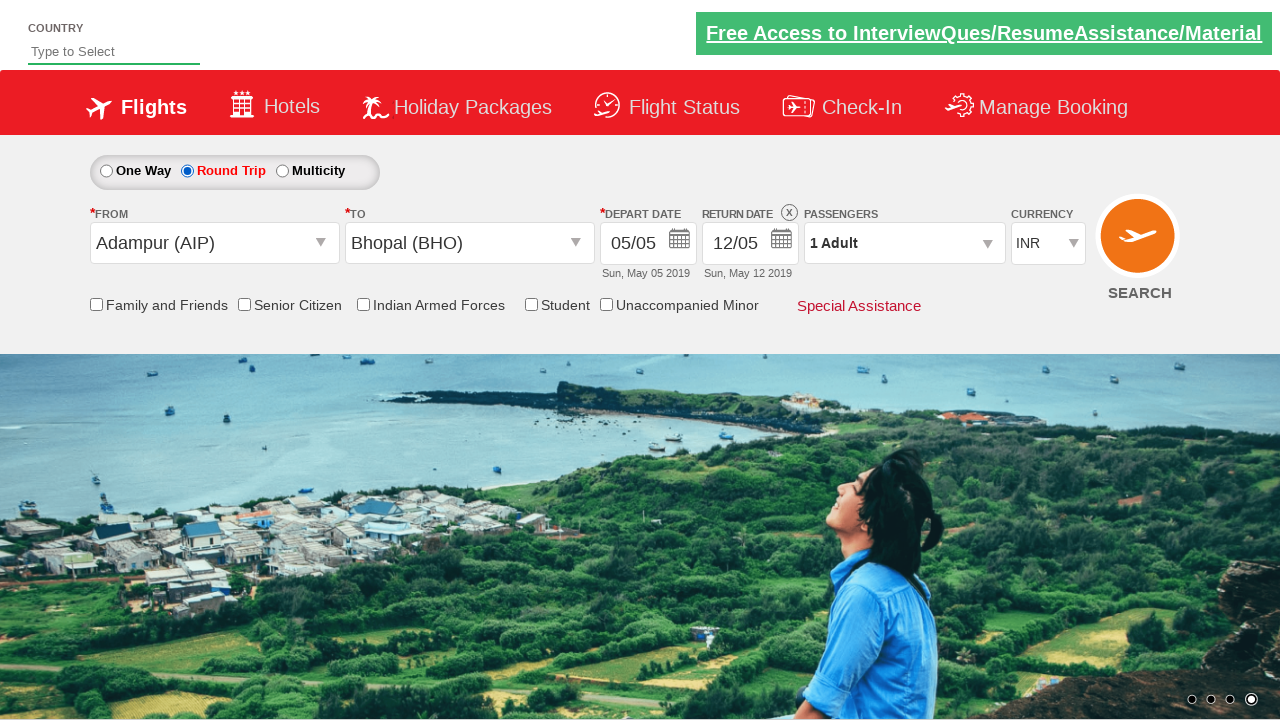